Tests synchronization and explicit wait functionality by clicking a button and waiting for a checkbox to become selected

Starting URL: https://syntaxprojects.com/synchronization-explicit-wait.php

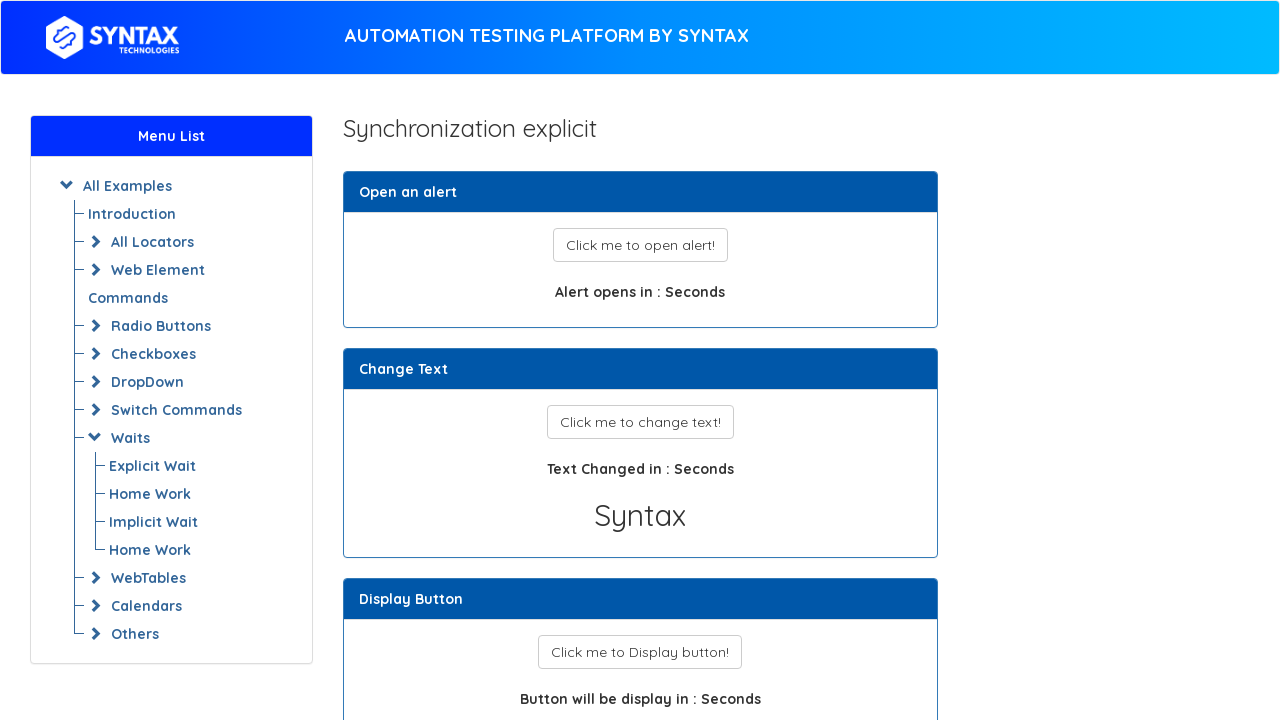

Clicked button to trigger checkbox selection at (640, 361) on button#checkbox_button
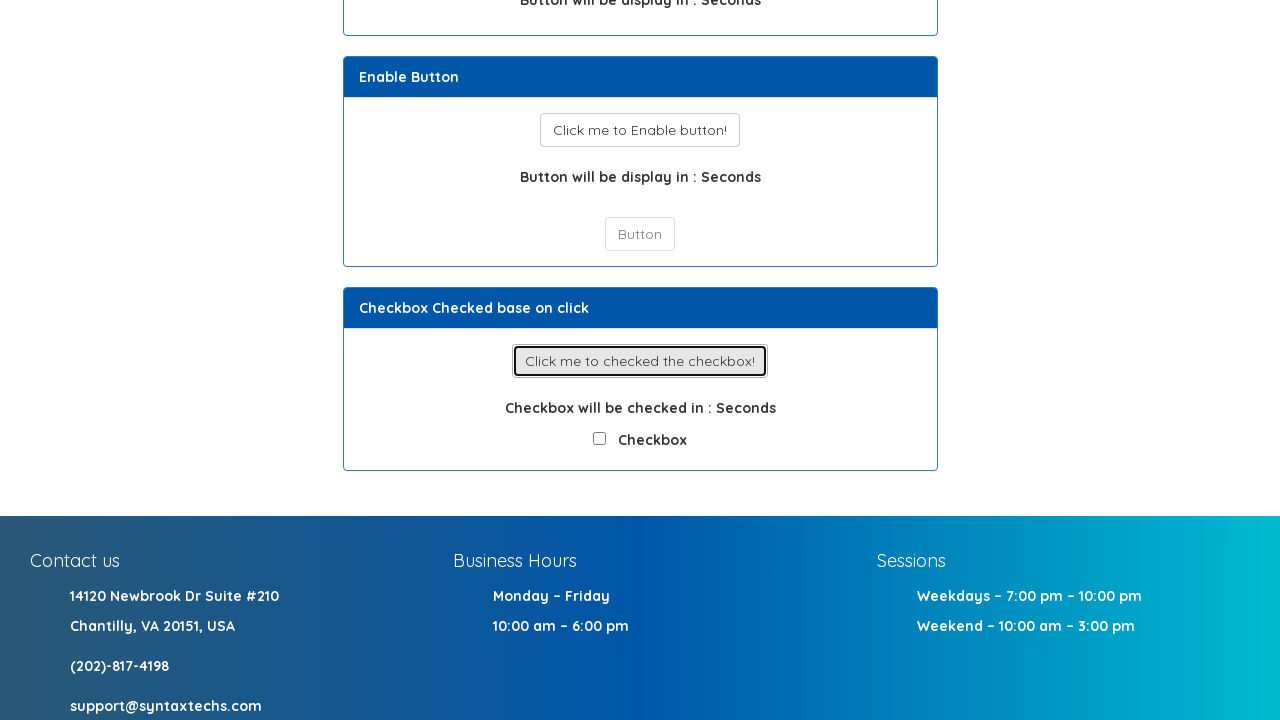

Waited for checkbox to become selected
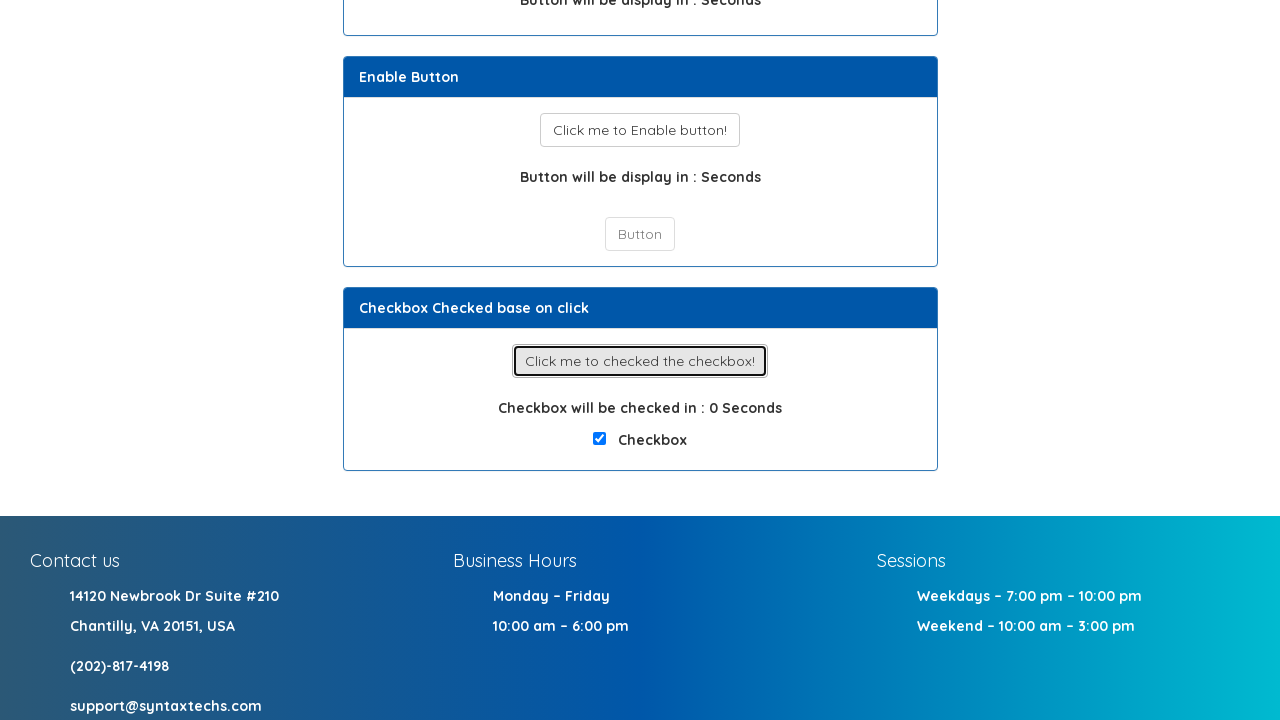

Located checkbox element
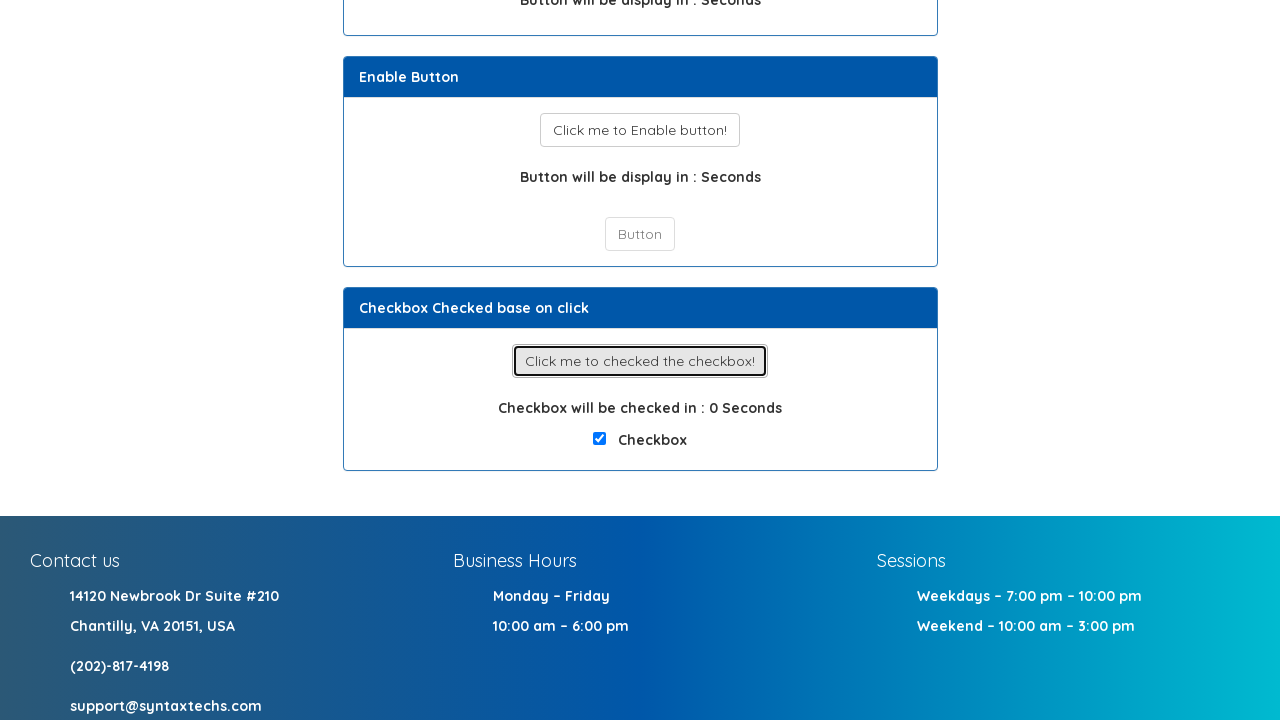

Verified that checkbox is selected
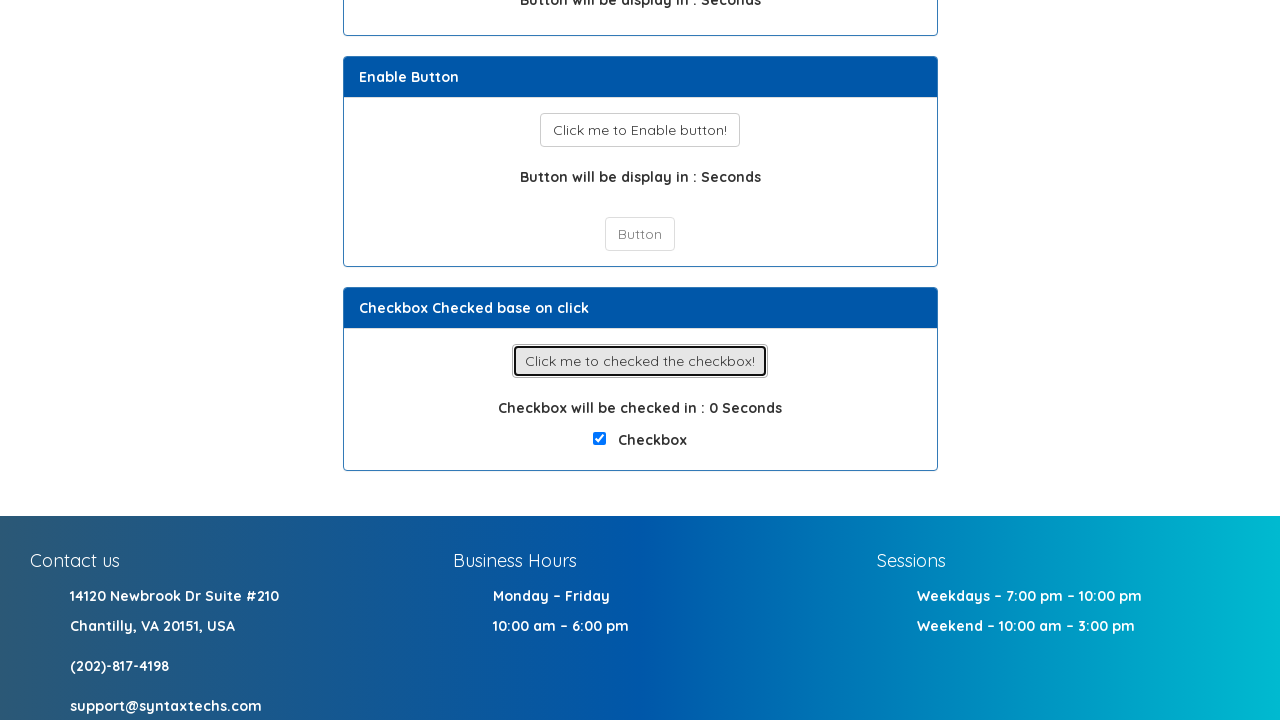

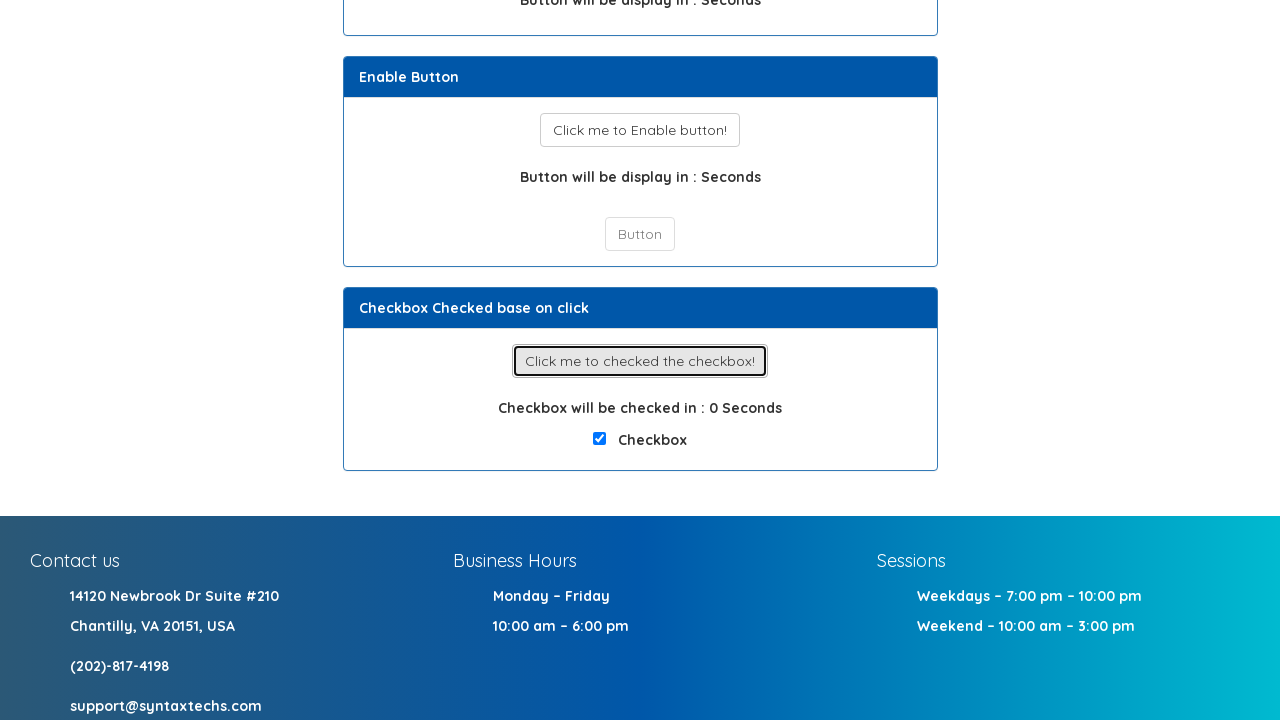